Navigates to Maven Central search page and verifies the page loads successfully

Starting URL: https://search.maven.org

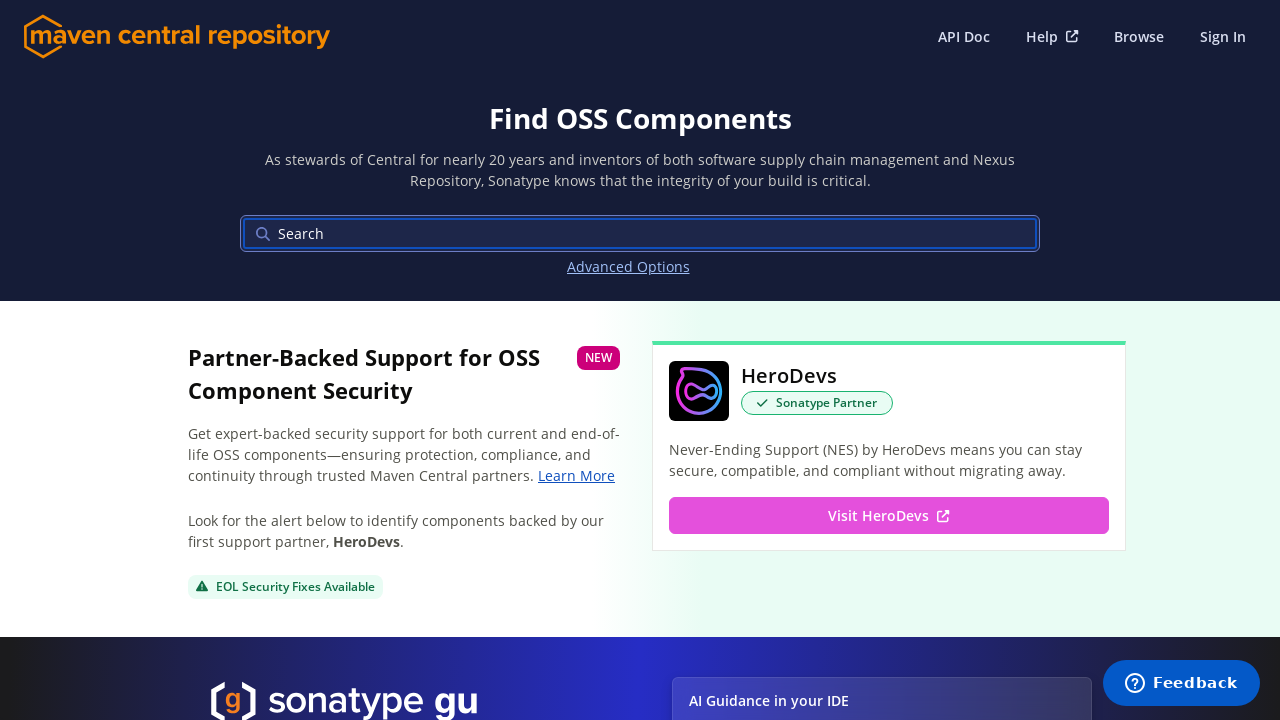

Navigated to Maven Central search page
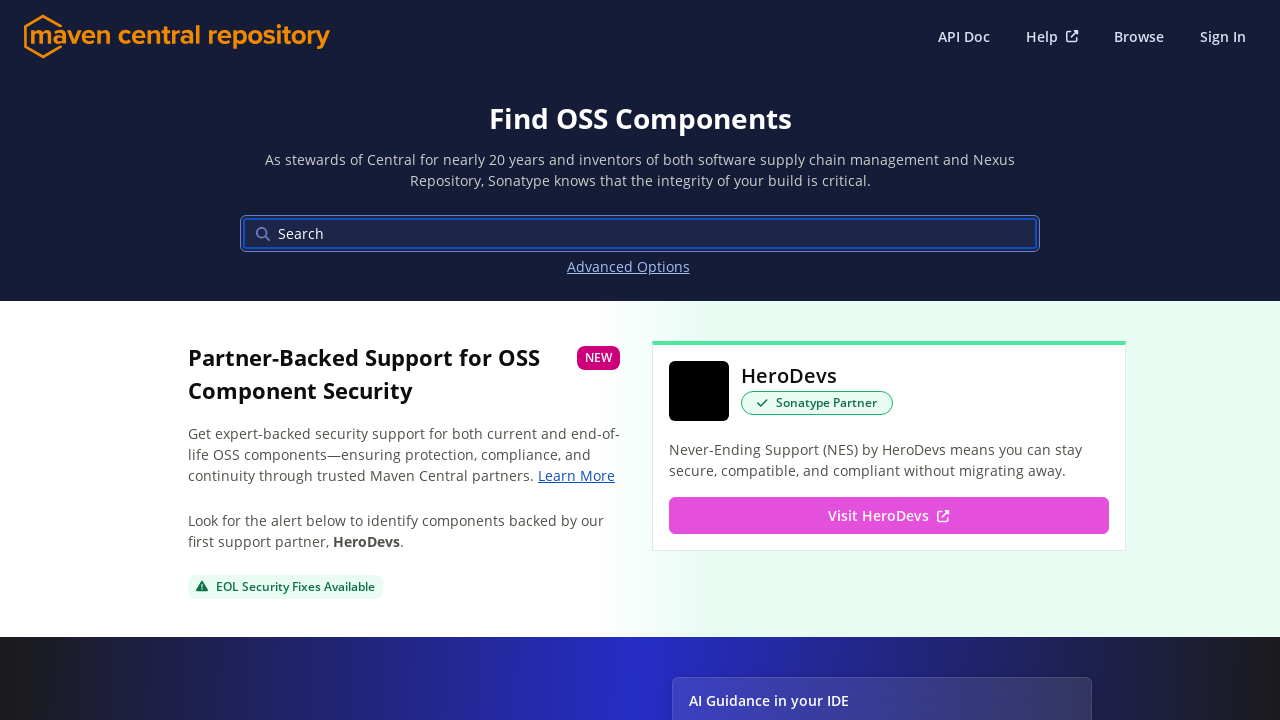

Page DOM content fully loaded
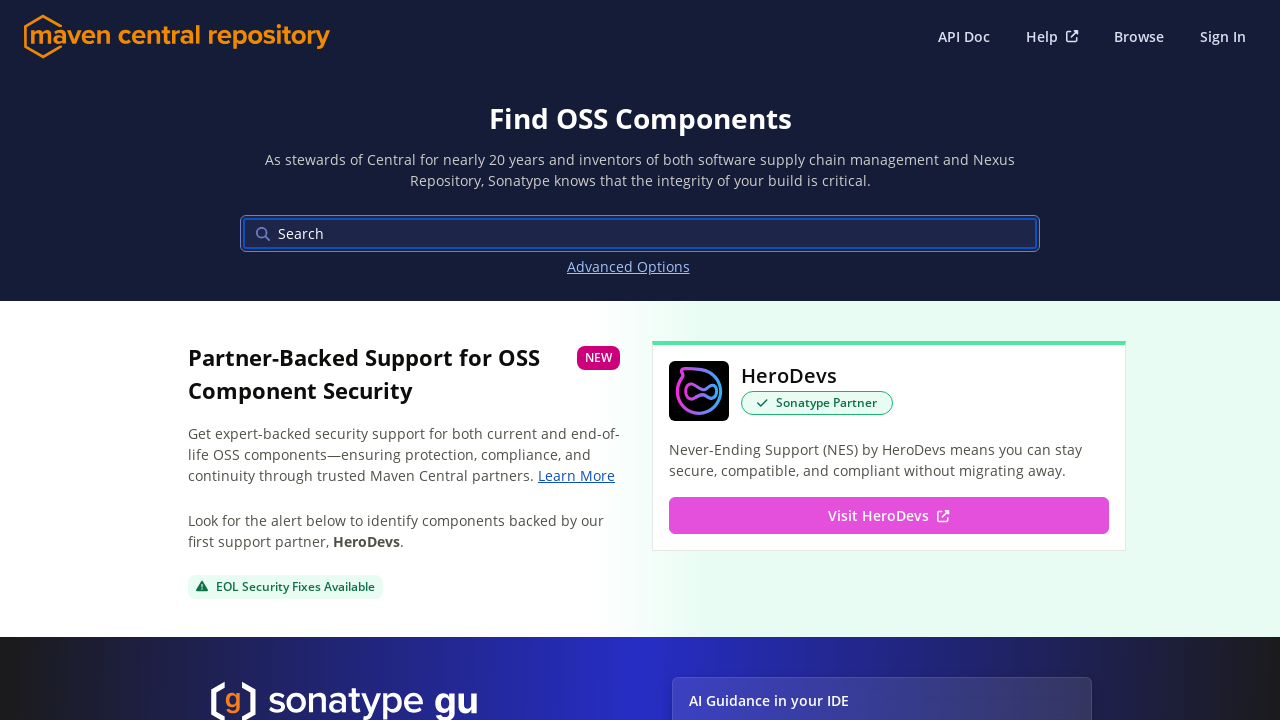

Verified page title exists, confirming page loaded successfully
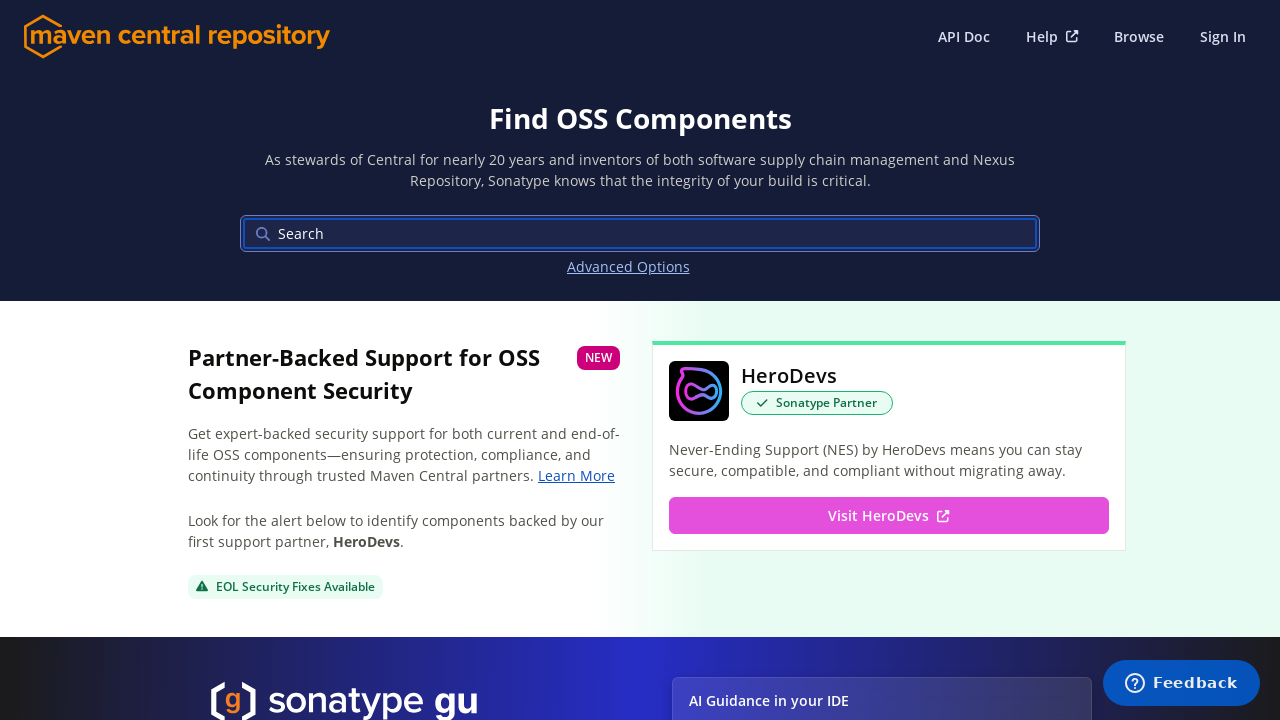

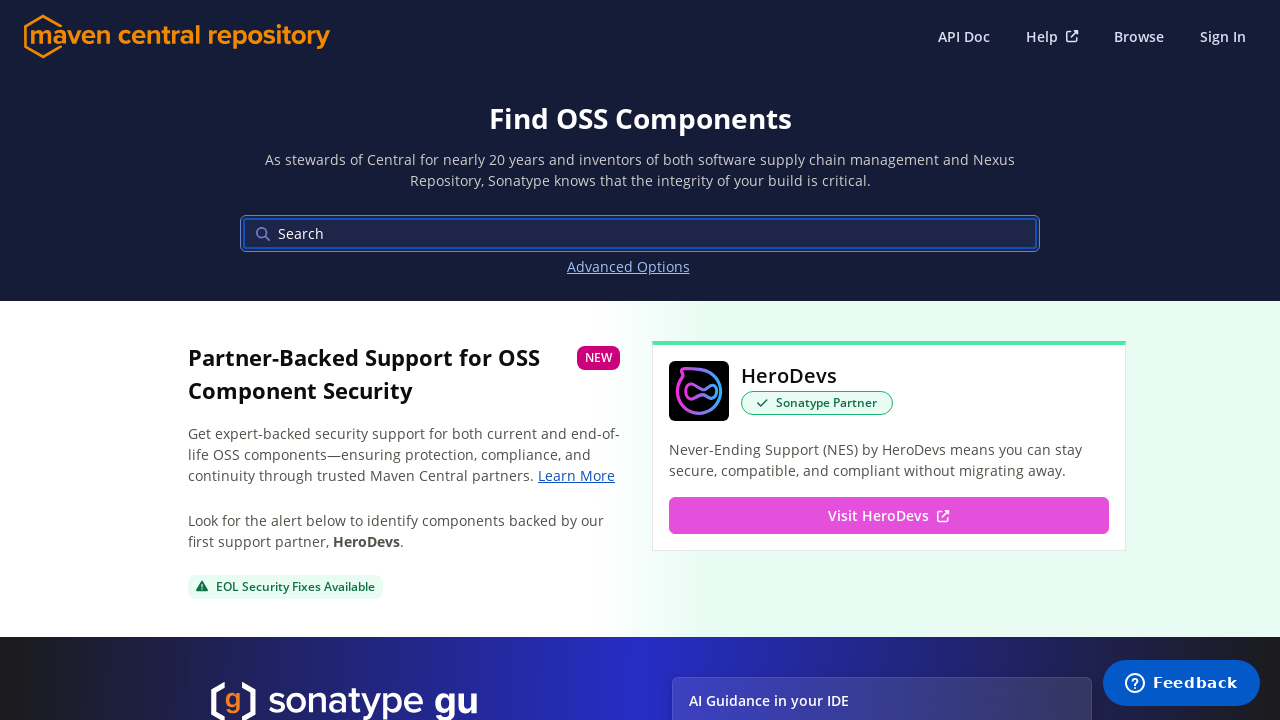